Navigates to the Australian government's My Aged Care service finder page

Starting URL: https://www.myagedcare.gov.au/service-finder

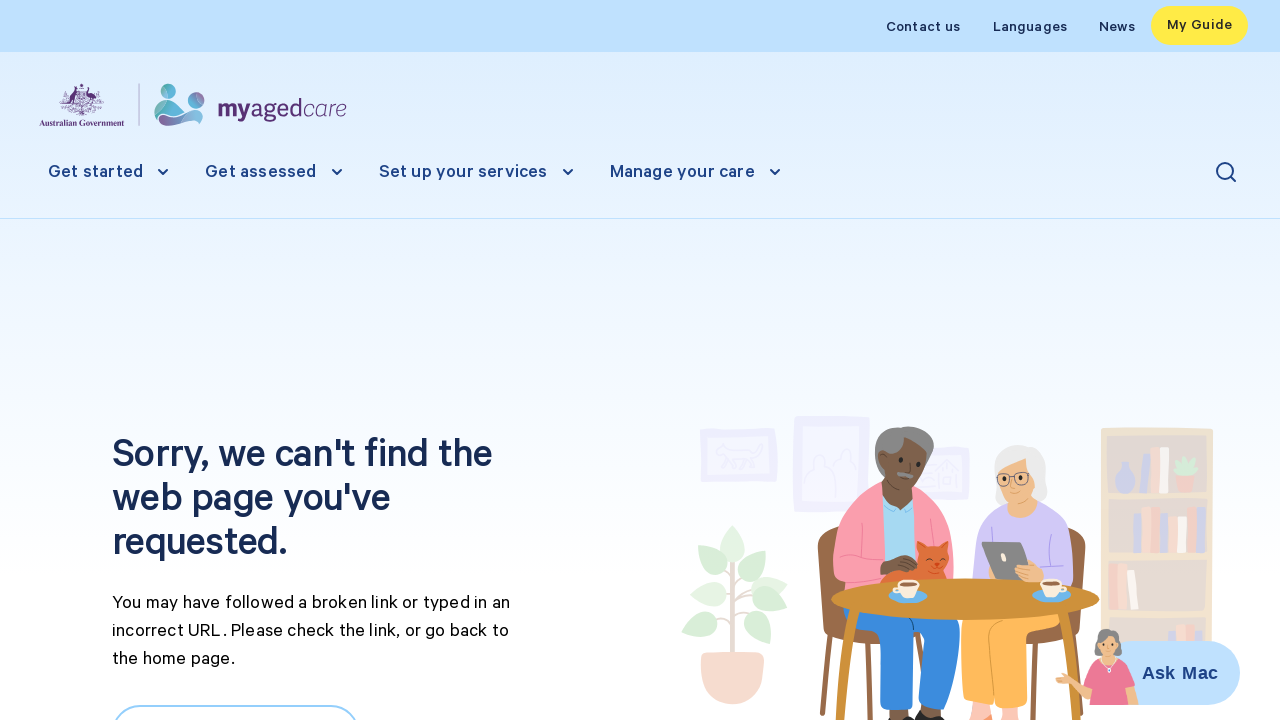

Navigated to Australian government's My Aged Care service finder page
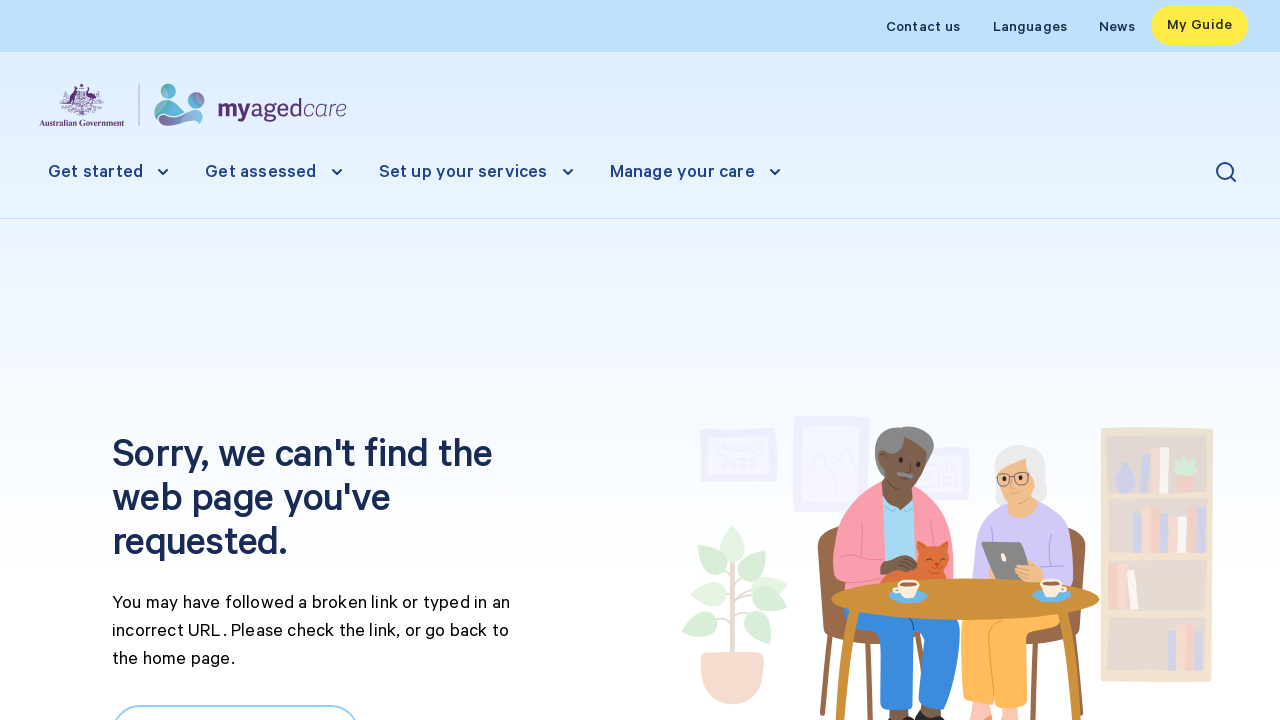

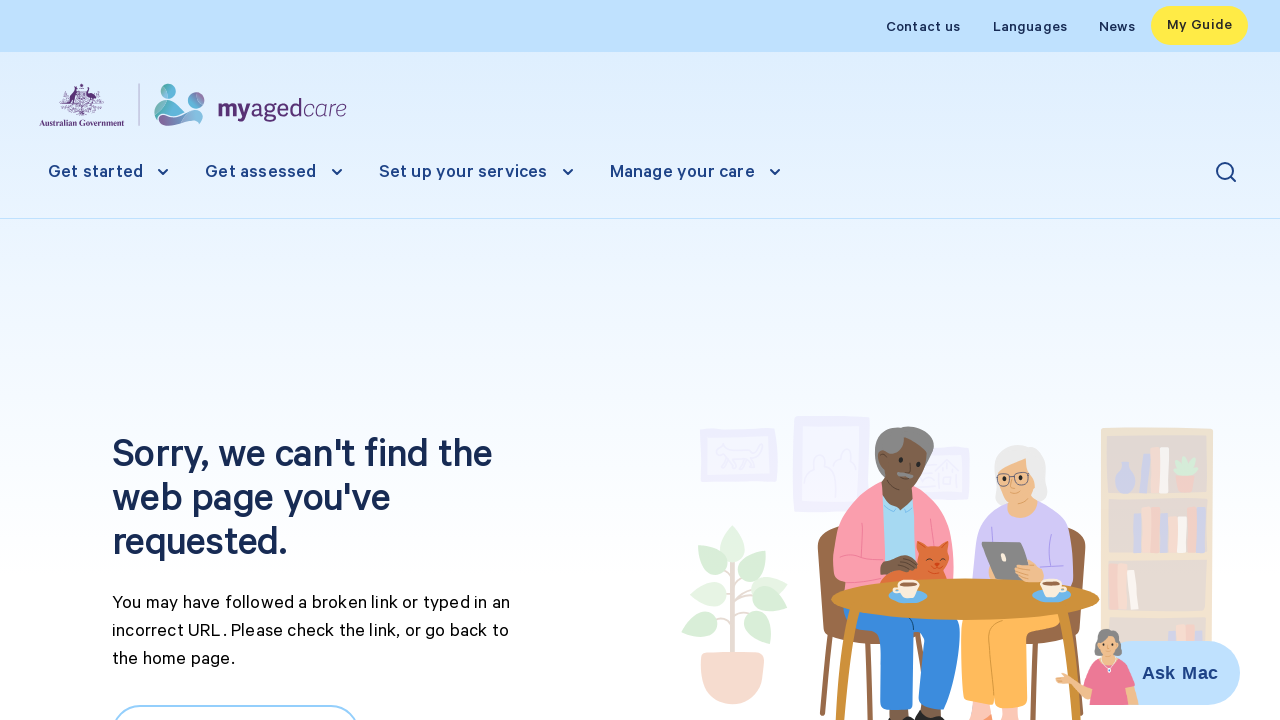